Navigates to W3Schools HTML tutorial page, scrolls to a specific menu item in the left navigation, and clicks on it

Starting URL: https://www.w3schools.com/html/default.asp

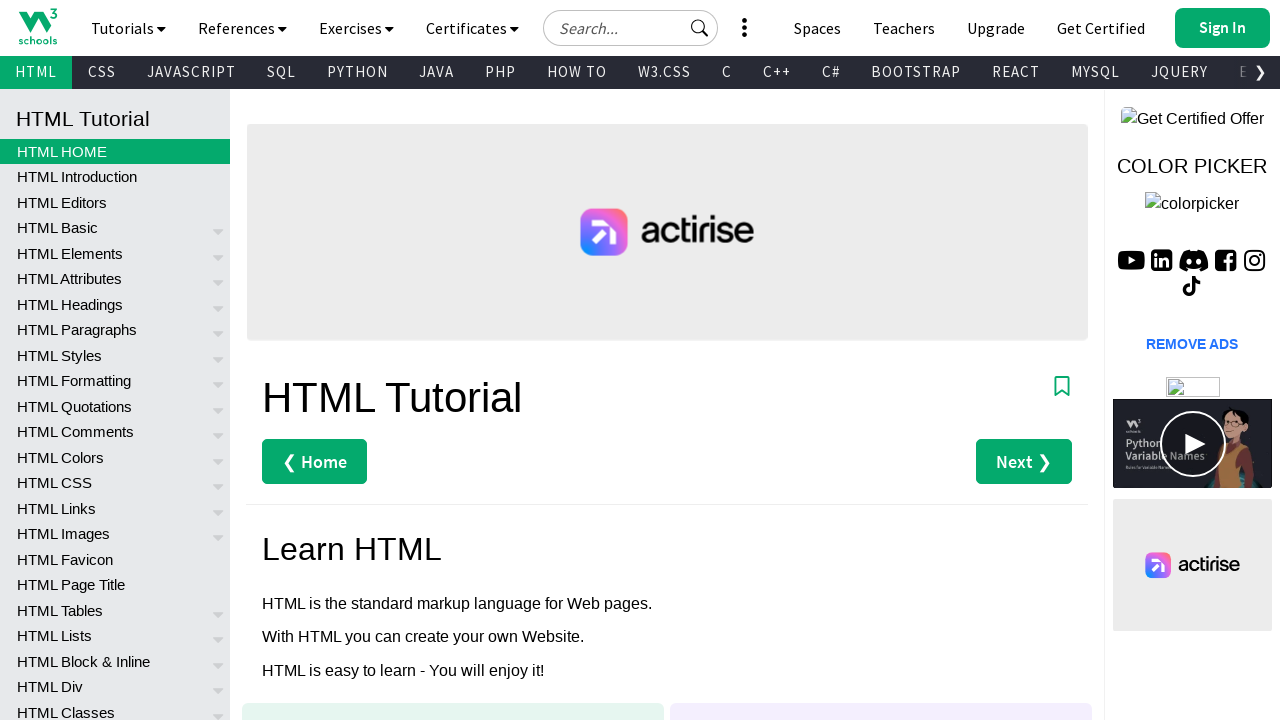

Navigated to W3Schools HTML tutorial page
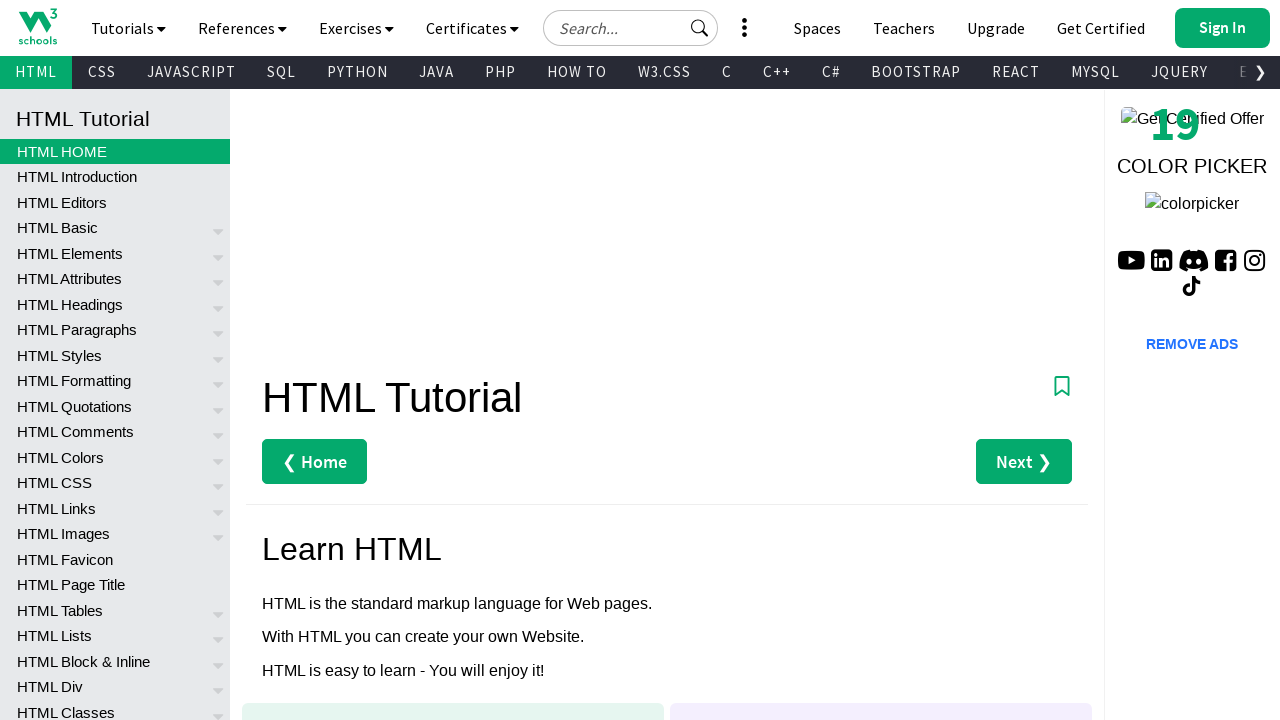

Located the 62nd menu item in left navigation
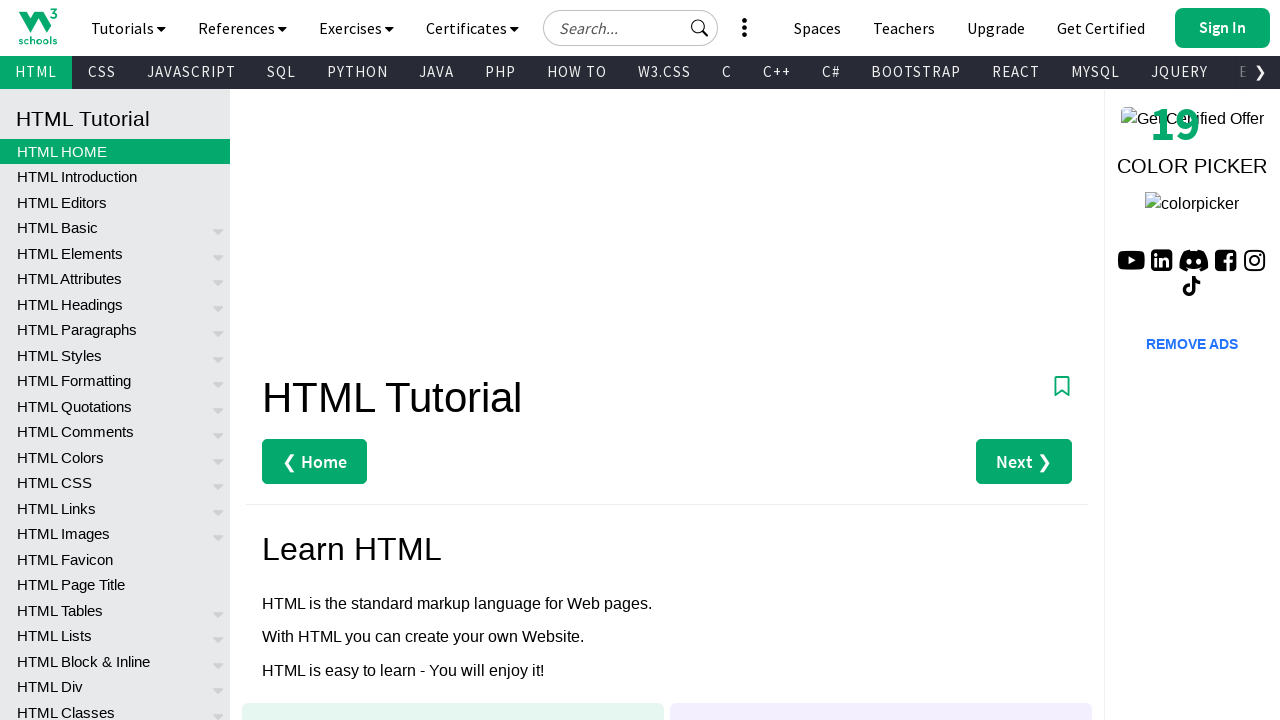

Scrolled menu item into view
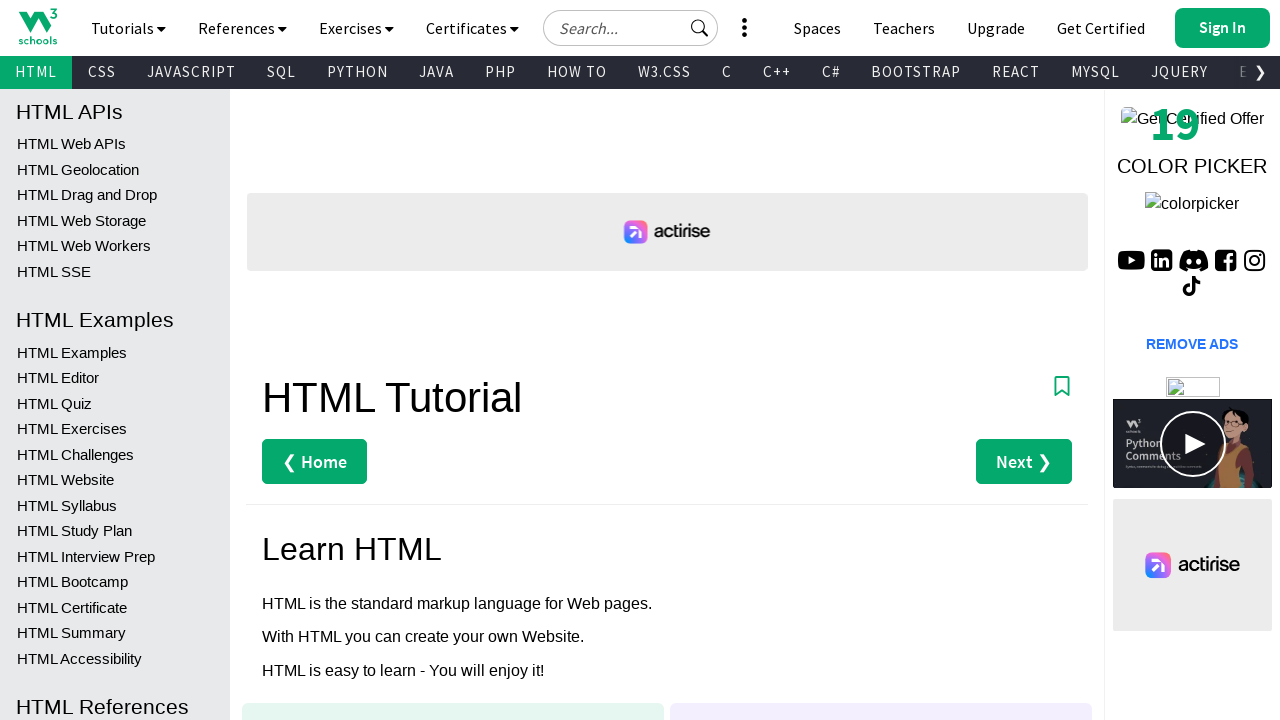

Clicked on the menu item at (115, 403) on xpath=//*[@id="leftmenuinnerinner"]/a[62]
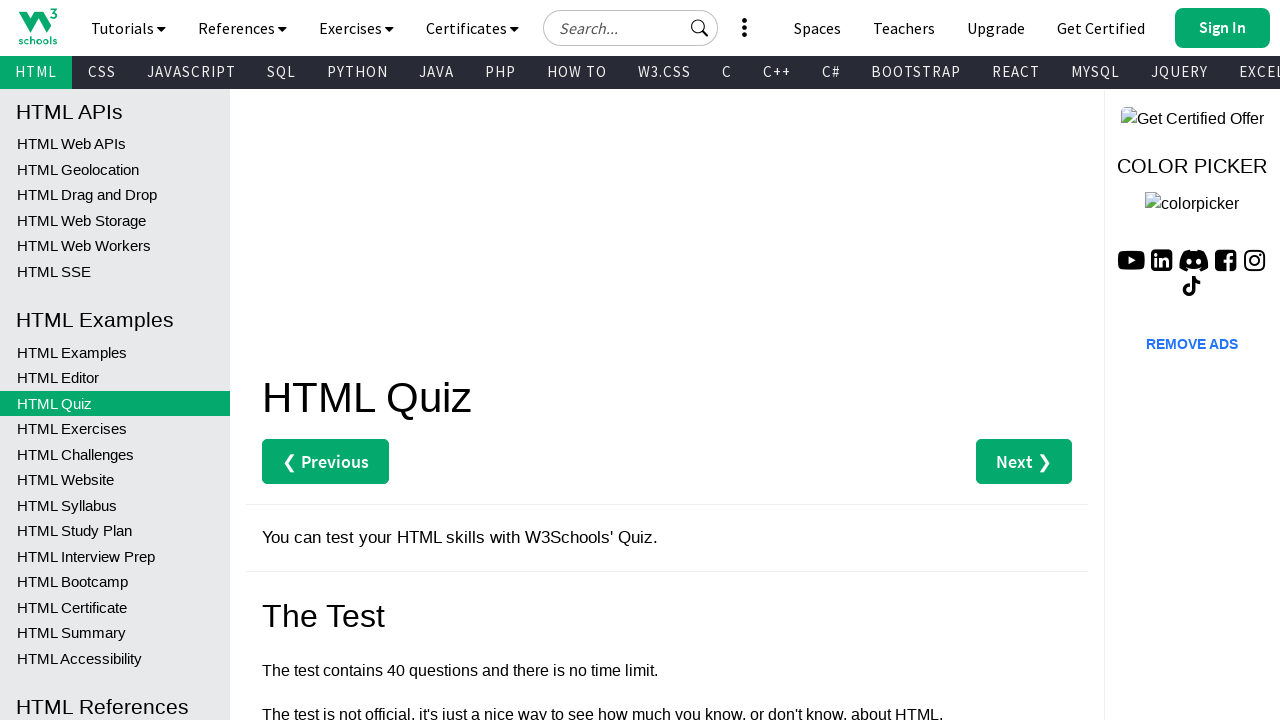

Navigation completed and page fully loaded
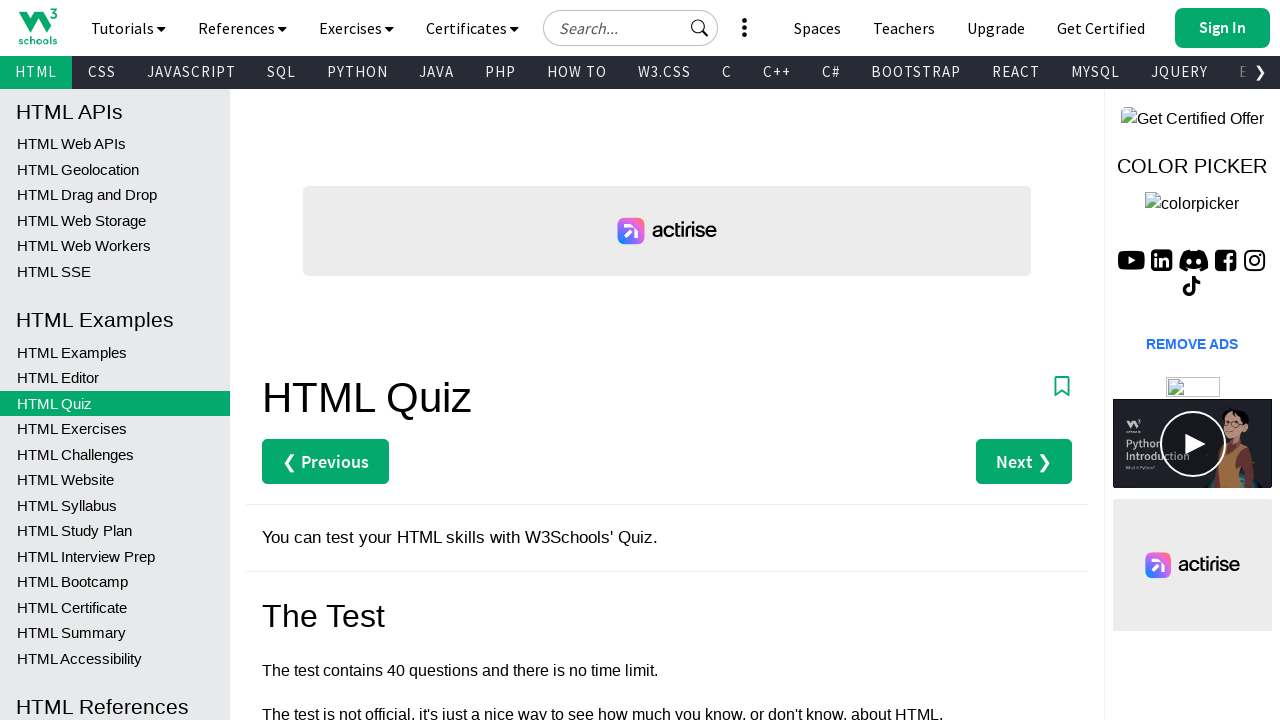

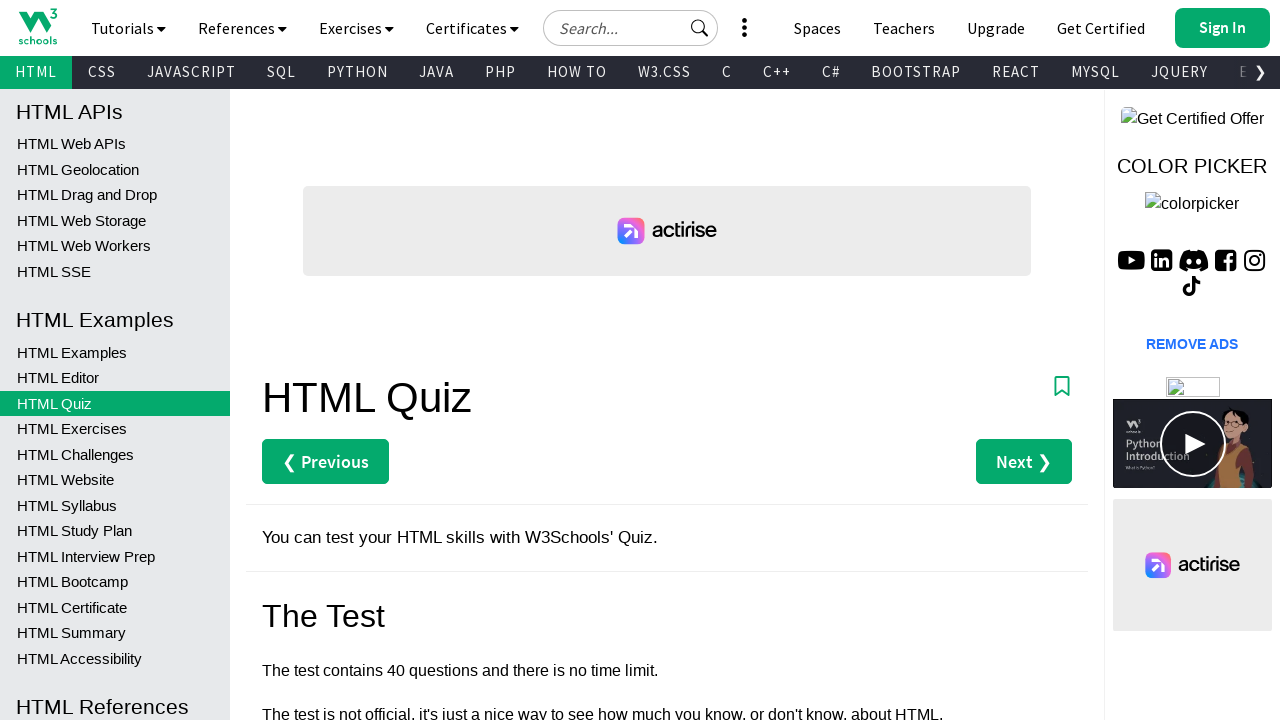